Tests a multi-step form flow by clicking a specific link, then filling out a form with first name, last name, city, and country fields before submitting

Starting URL: http://suninjuly.github.io/find_link_text

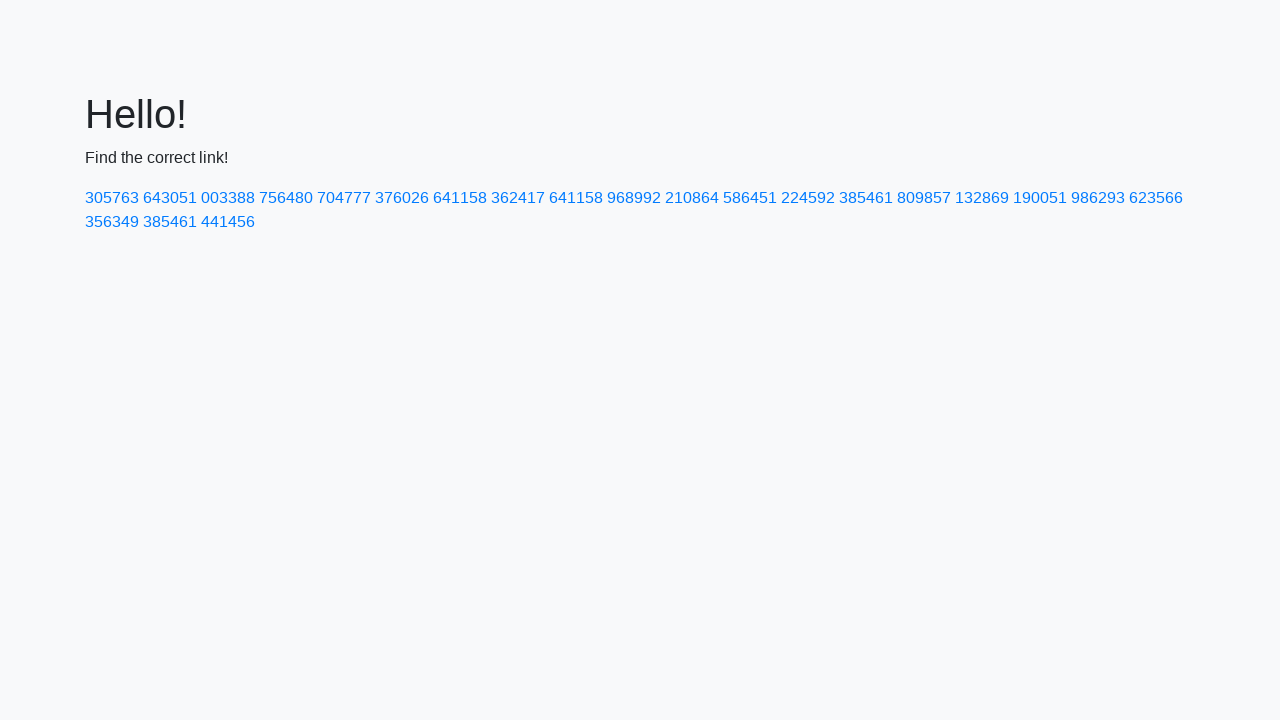

Clicked link with text '224592' at (808, 198) on text=224592
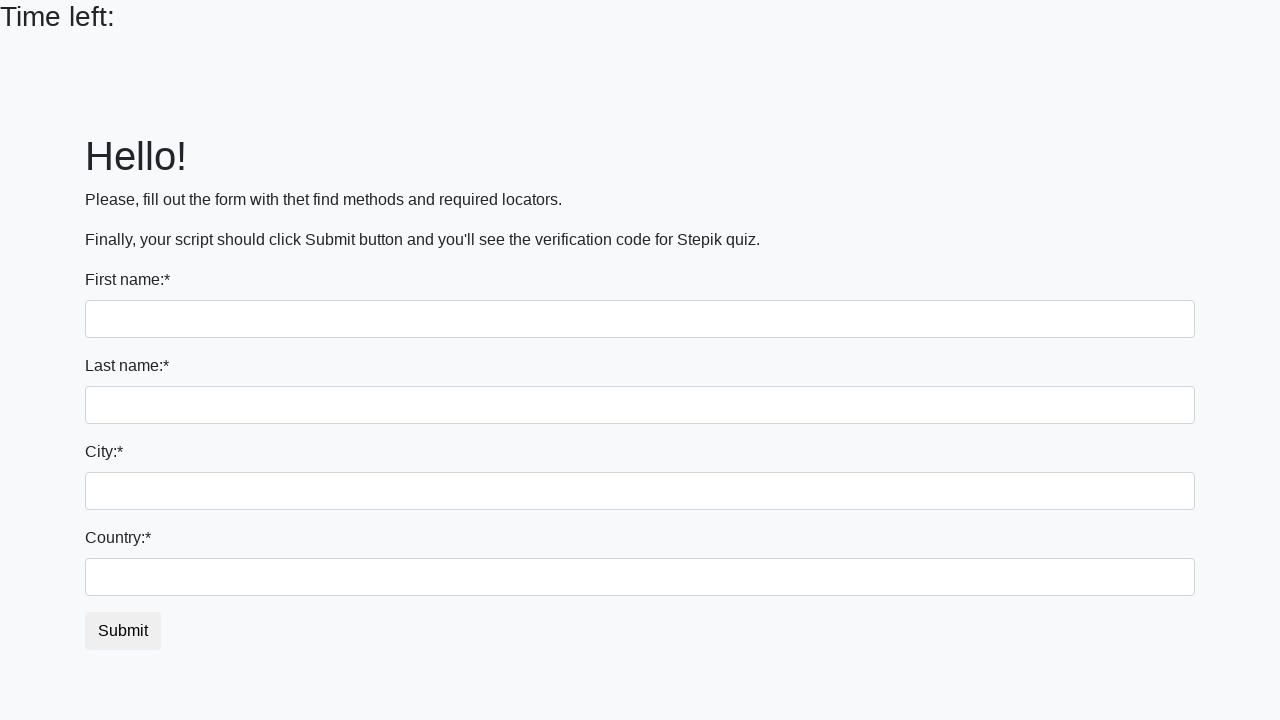

Filled first name field with 'Ivan' on input
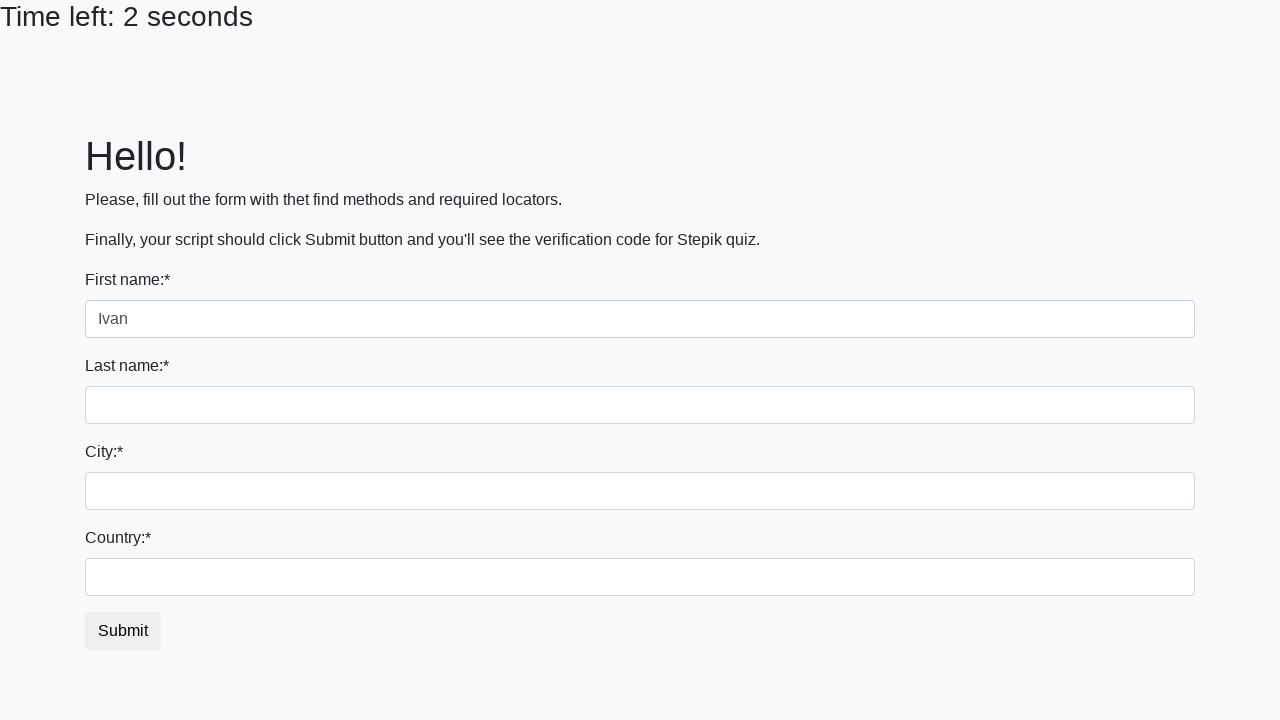

Filled last name field with 'Petrov' on input[name='last_name']
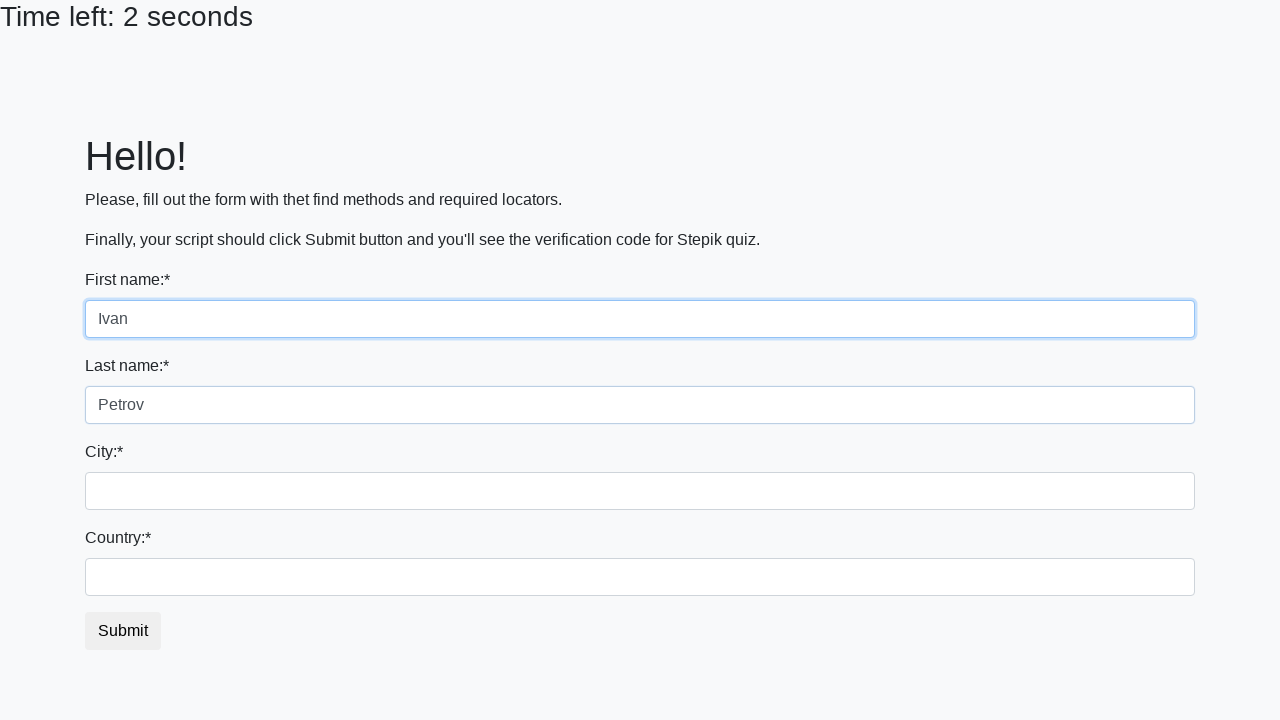

Filled city field with 'Smolensk' on .city
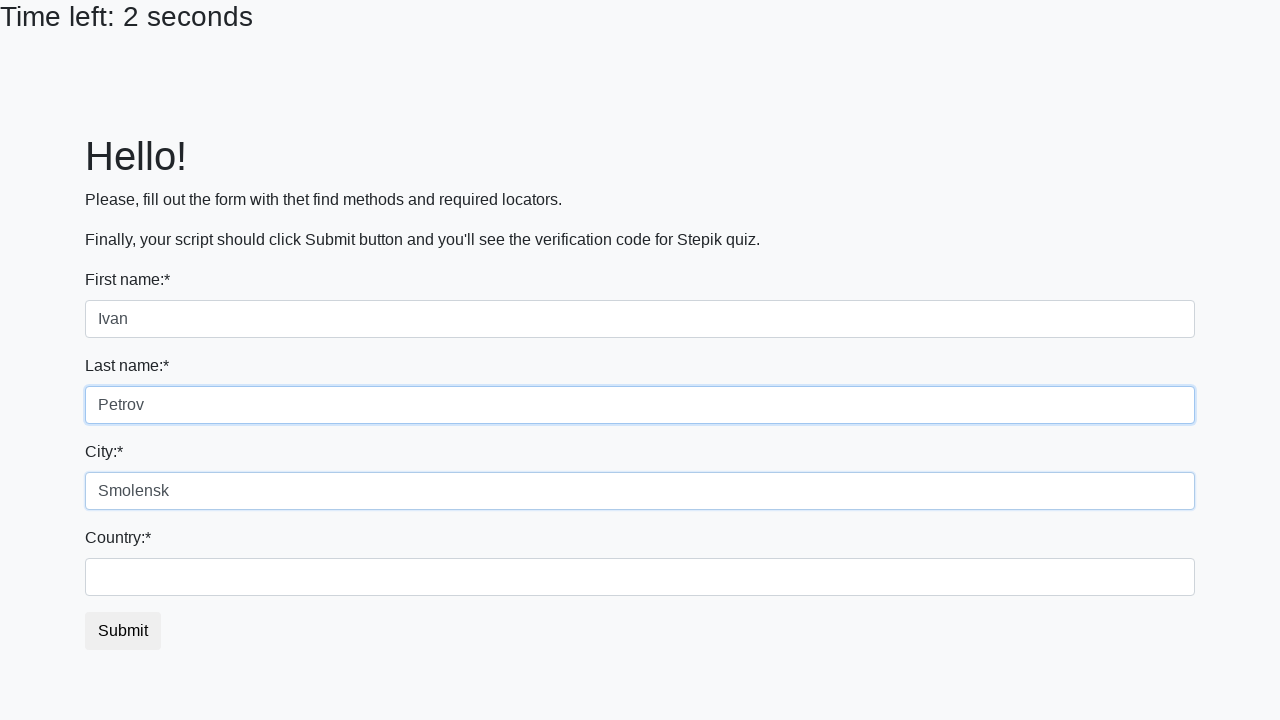

Filled country field with 'Russia' on #country
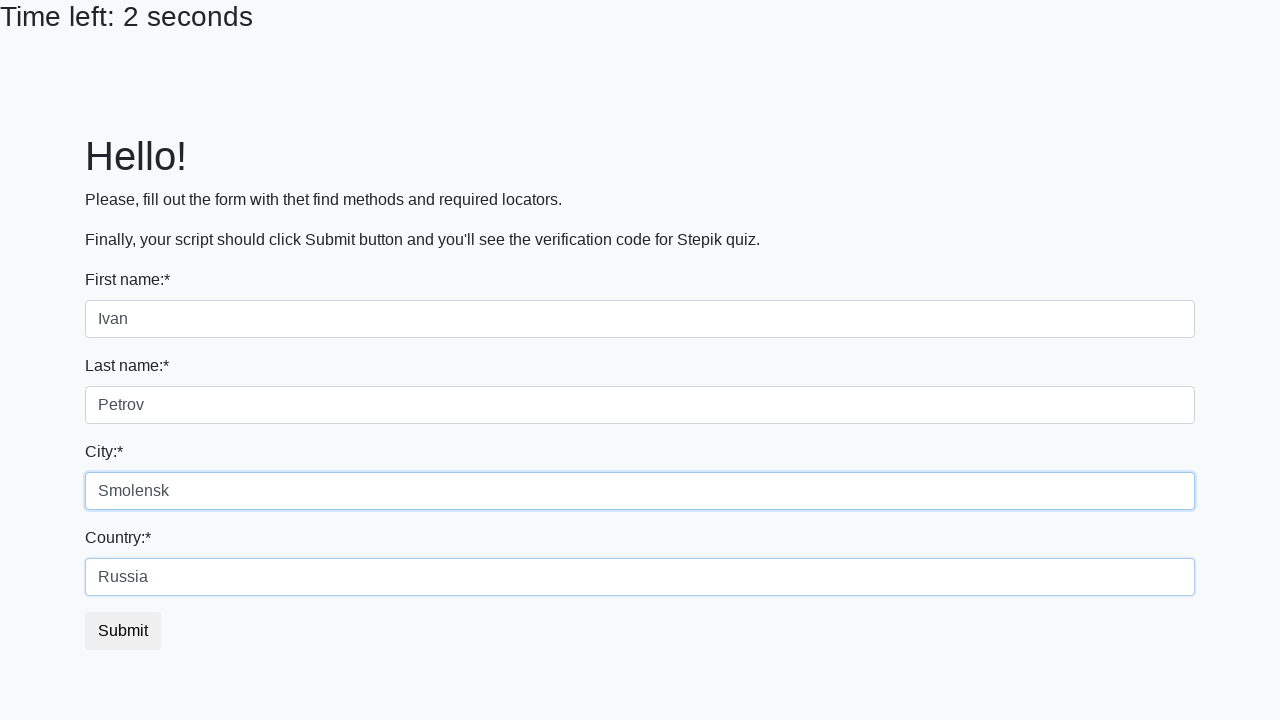

Clicked submit button to complete form submission at (123, 631) on button.btn
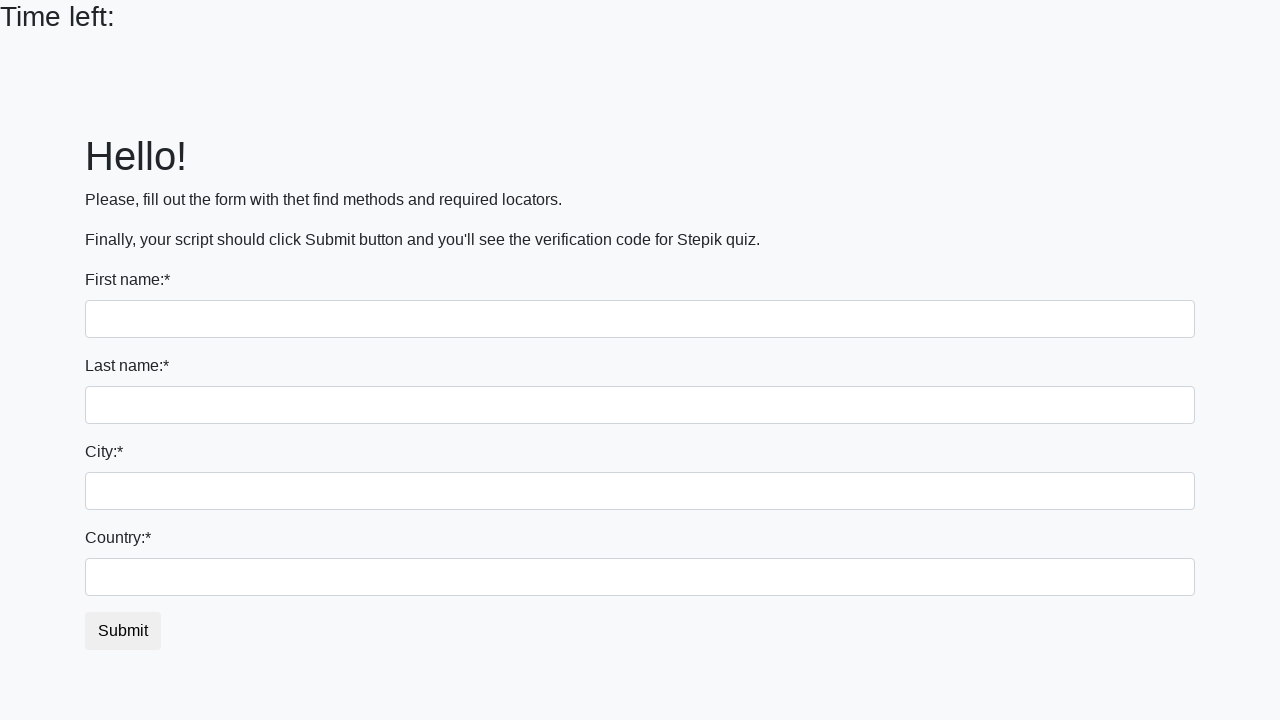

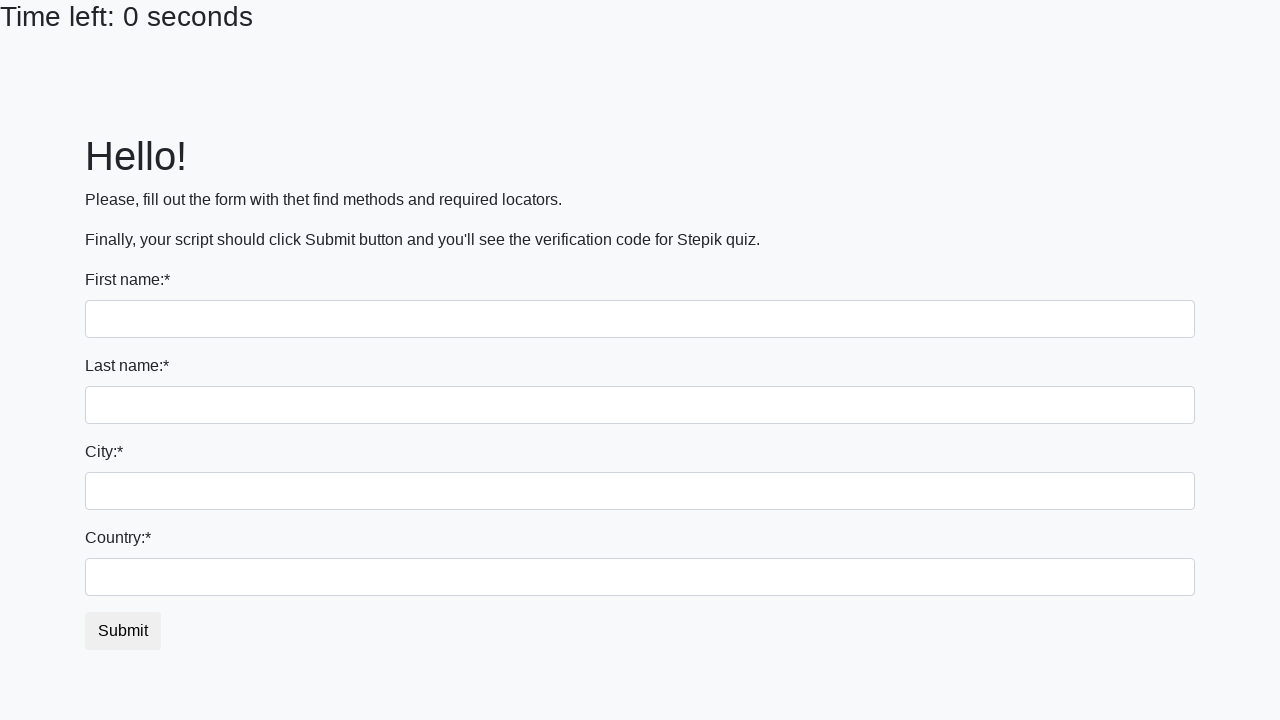